Verifies the app icon is visible on the home page

Starting URL: https://youngjnick.github.io/Massage-Therapy-FIREBASE-PRO/

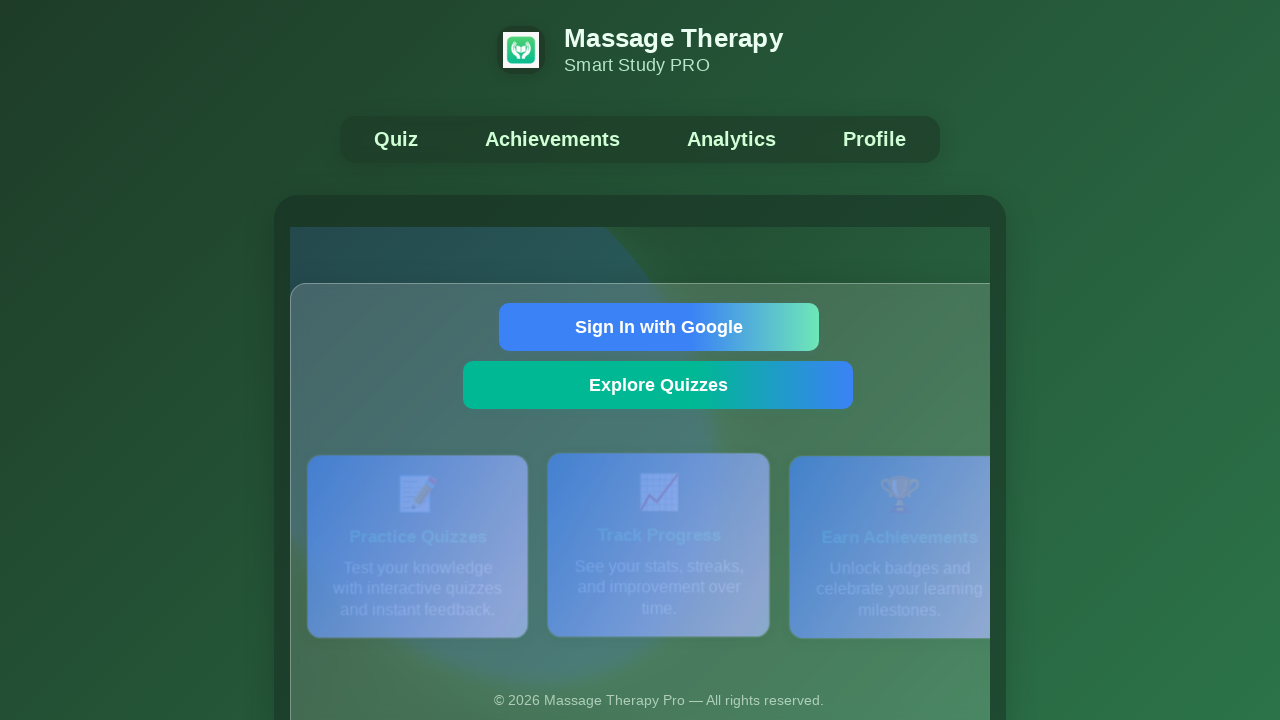

App icon element became visible on the home page
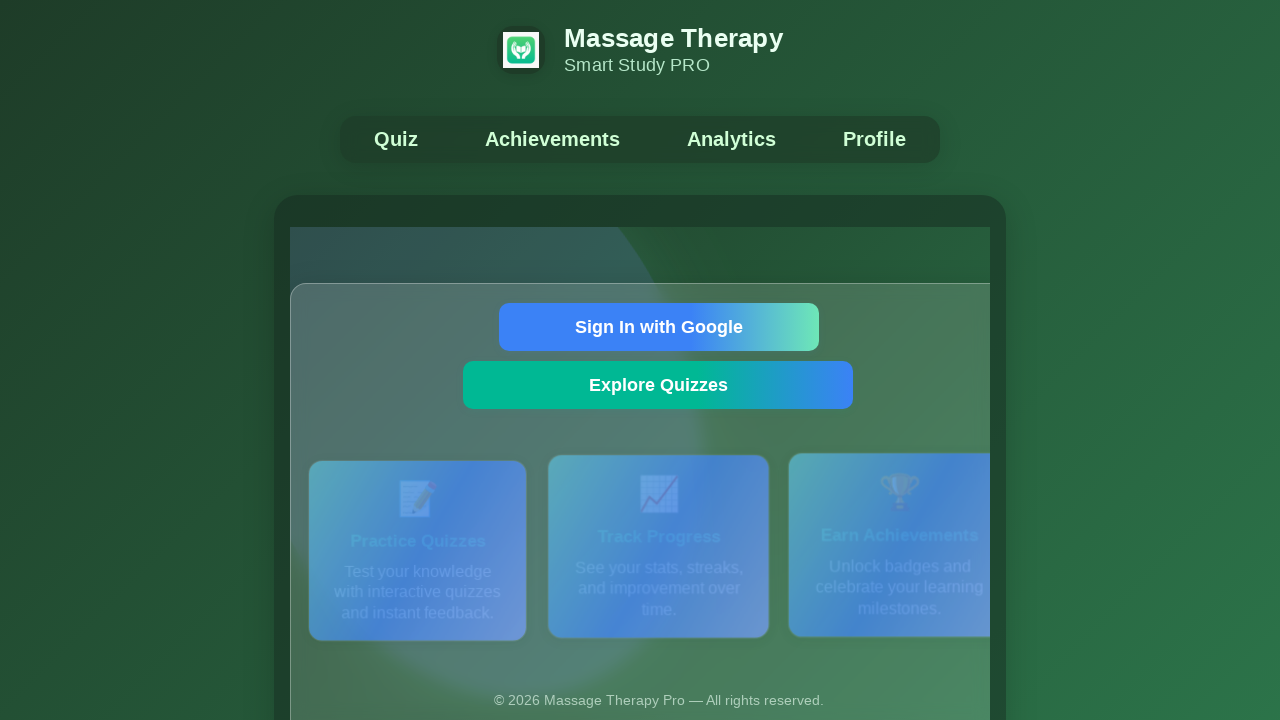

Retrieved naturalWidth property of app icon image
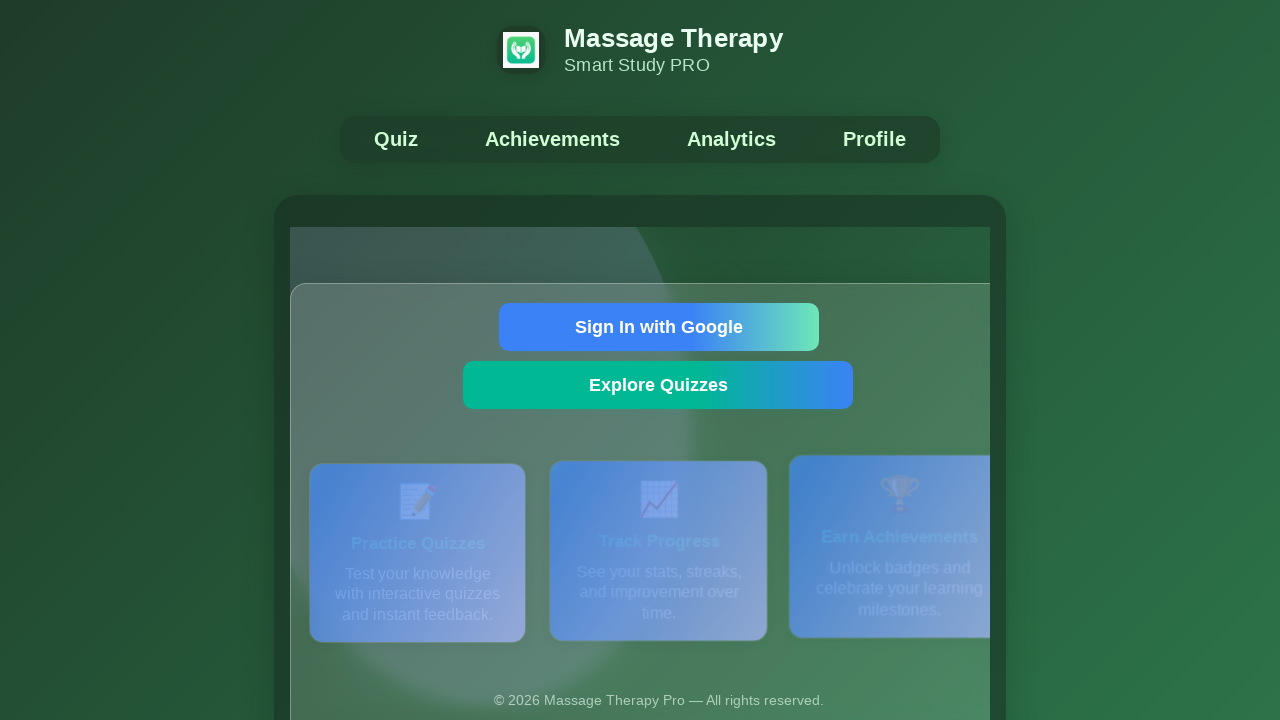

Verified app icon loaded successfully with naturalWidth > 0
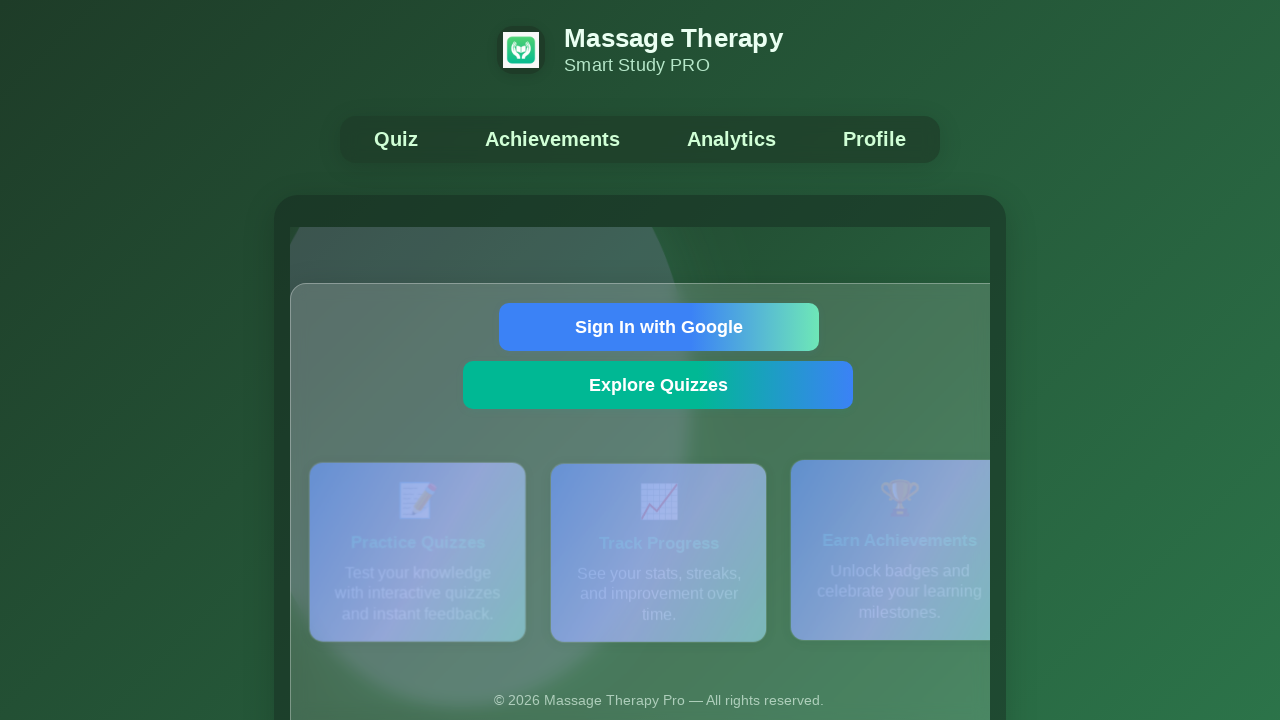

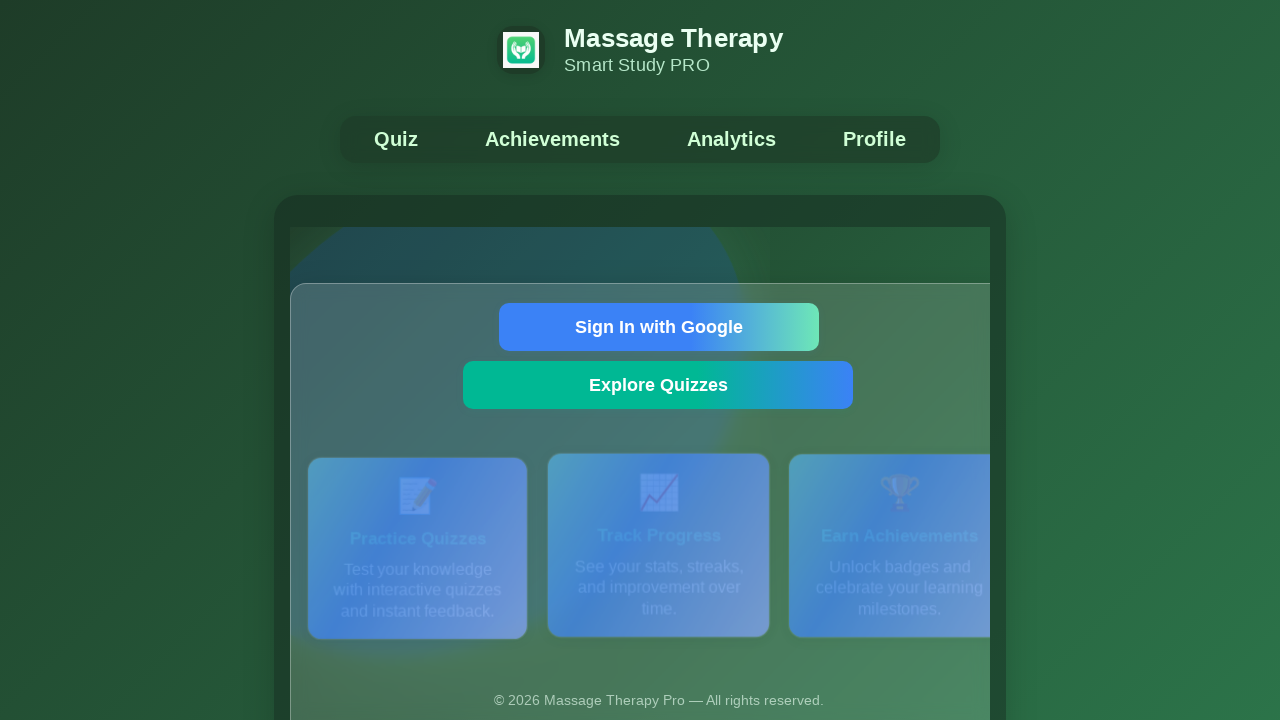